Tests navigation to Live Digital menu and clicks on MSP submenu item

Starting URL: https://366pi.tech/

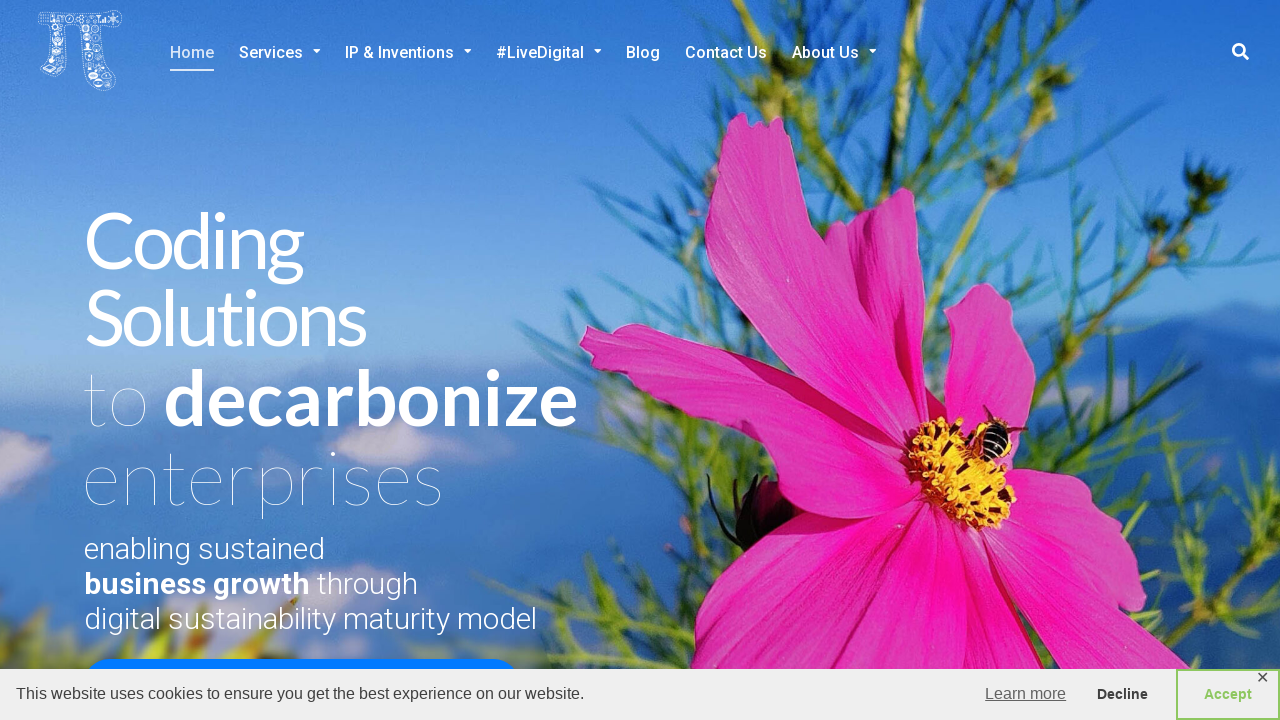

Clicked on Live Digital menu item at (548, 53) on xpath=//*[@id='menu-item-1822']/a
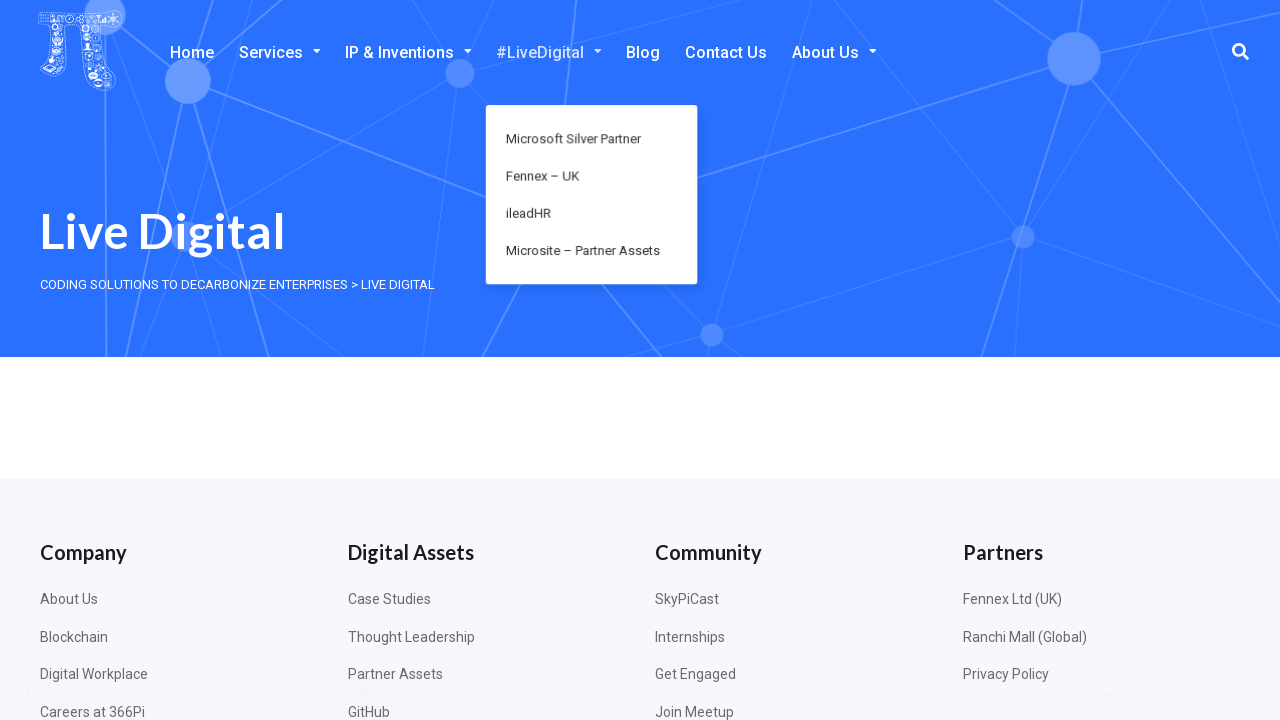

Clicked on MSP submenu item at (591, 138) on xpath=//*[@id='menu-item-3914']/a
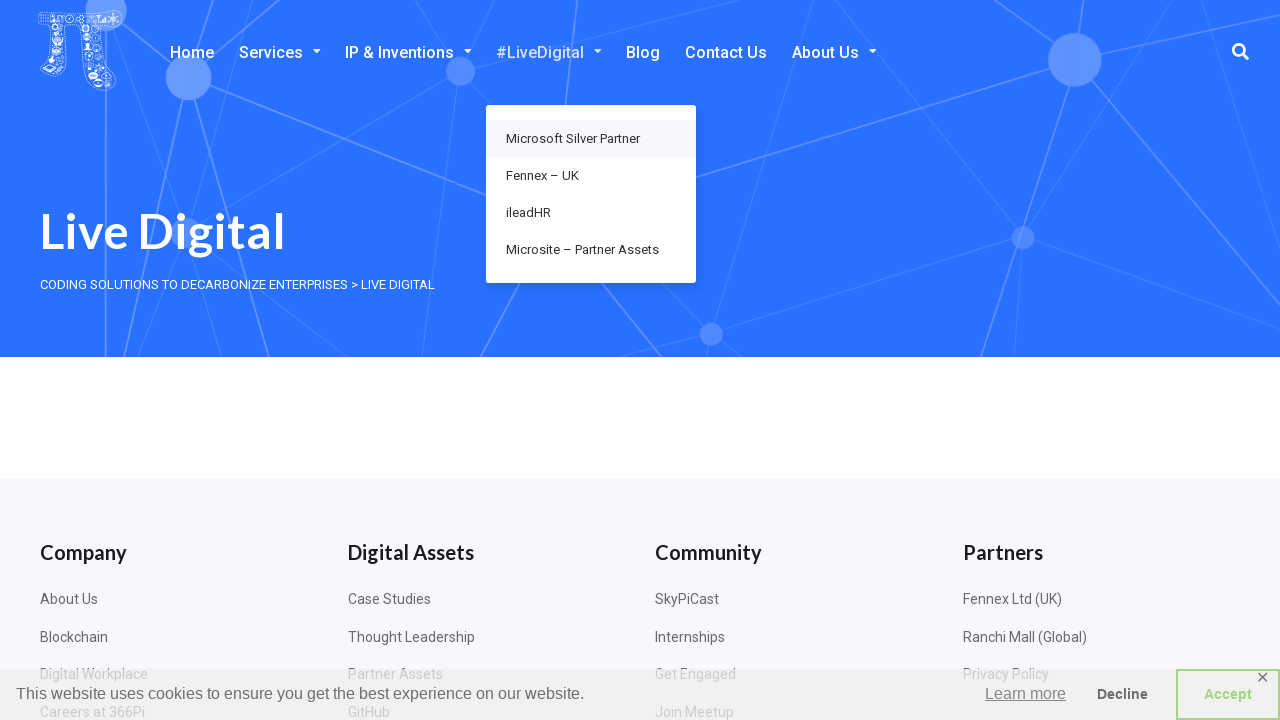

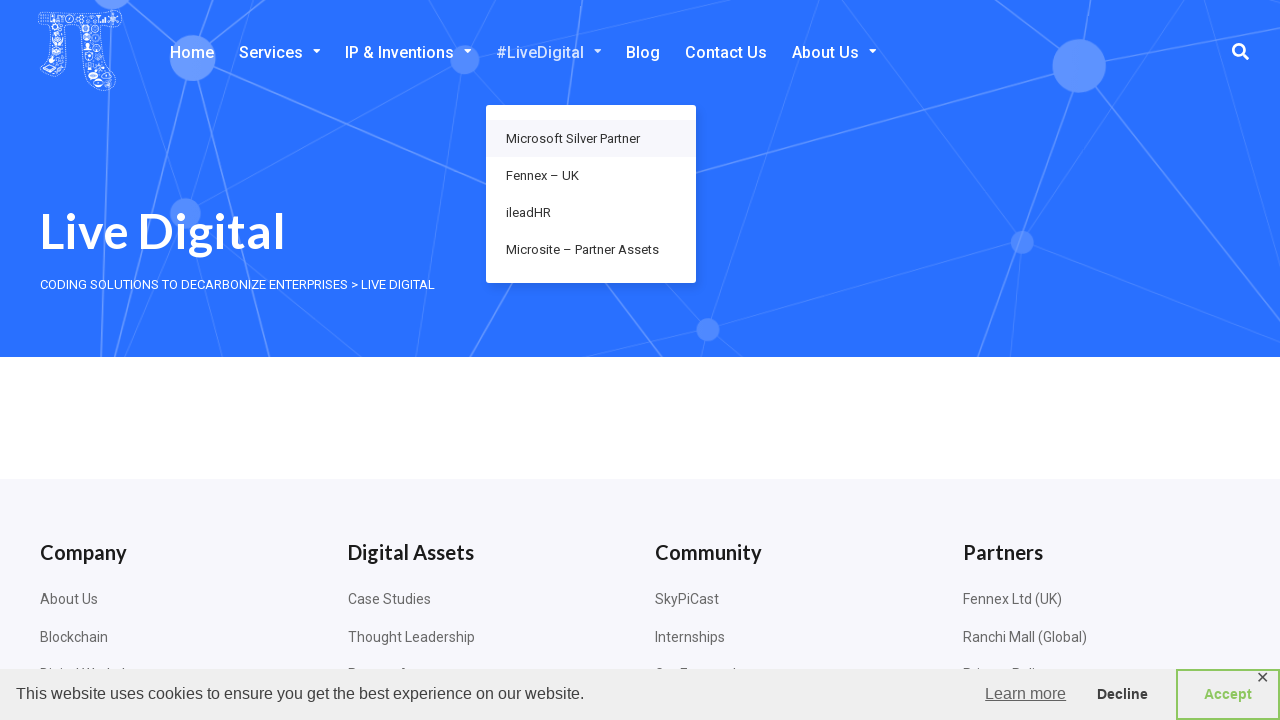